Tests a Pokemon Idle game interface by selecting Squirtle as a starter Pokemon and clicking the start adventure button

Starting URL: http://ishadijcks.github.io/

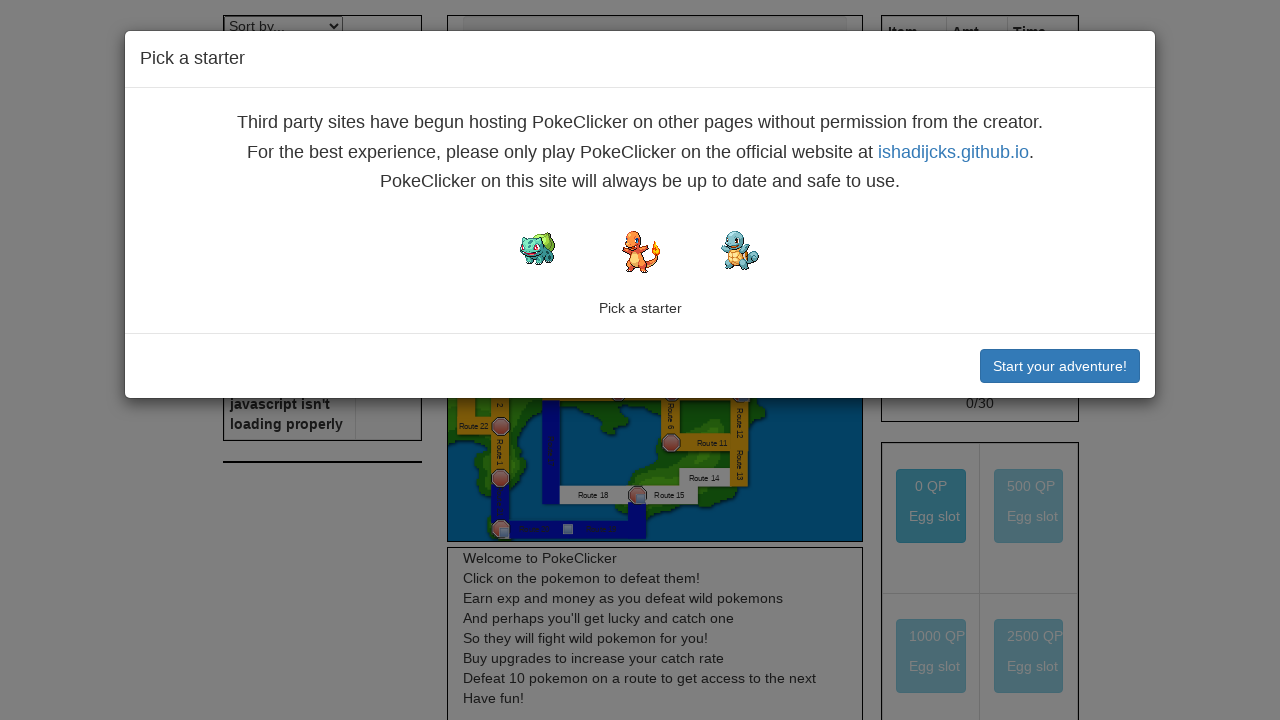

Navigated to Pokemon Idle game homepage
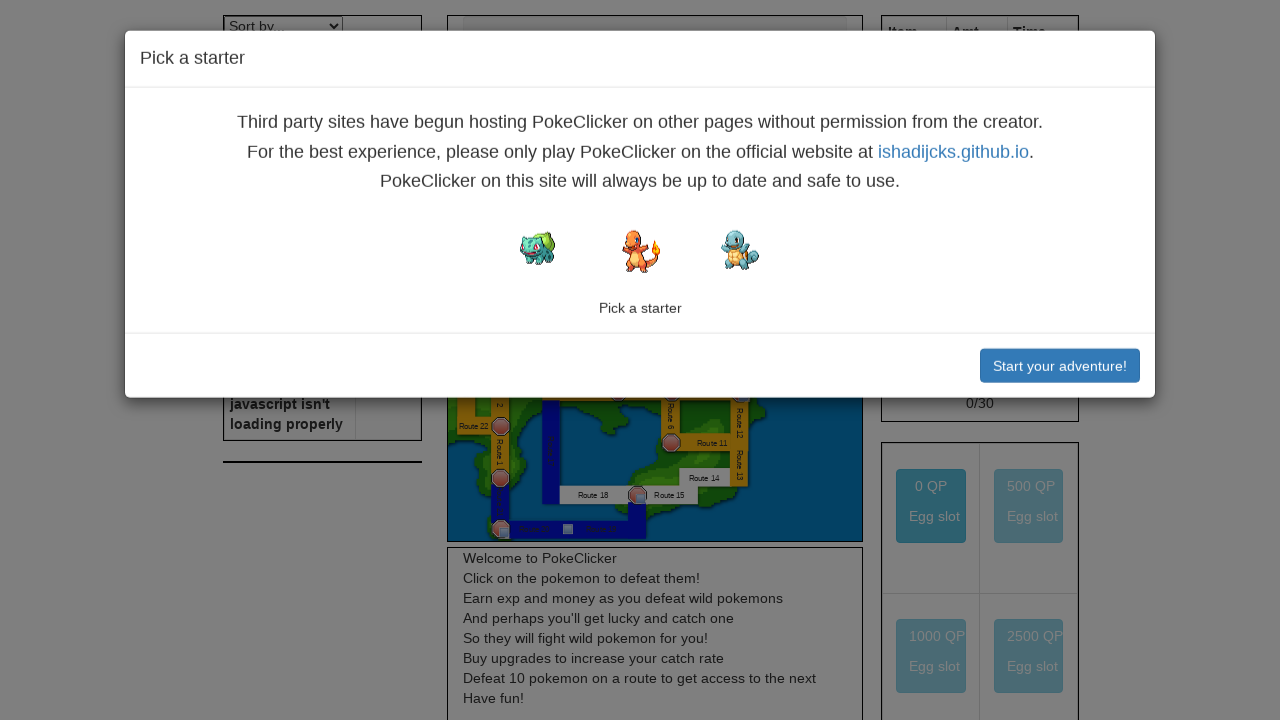

Selected Squirtle as starter Pokemon at (740, 250) on #Squirtle
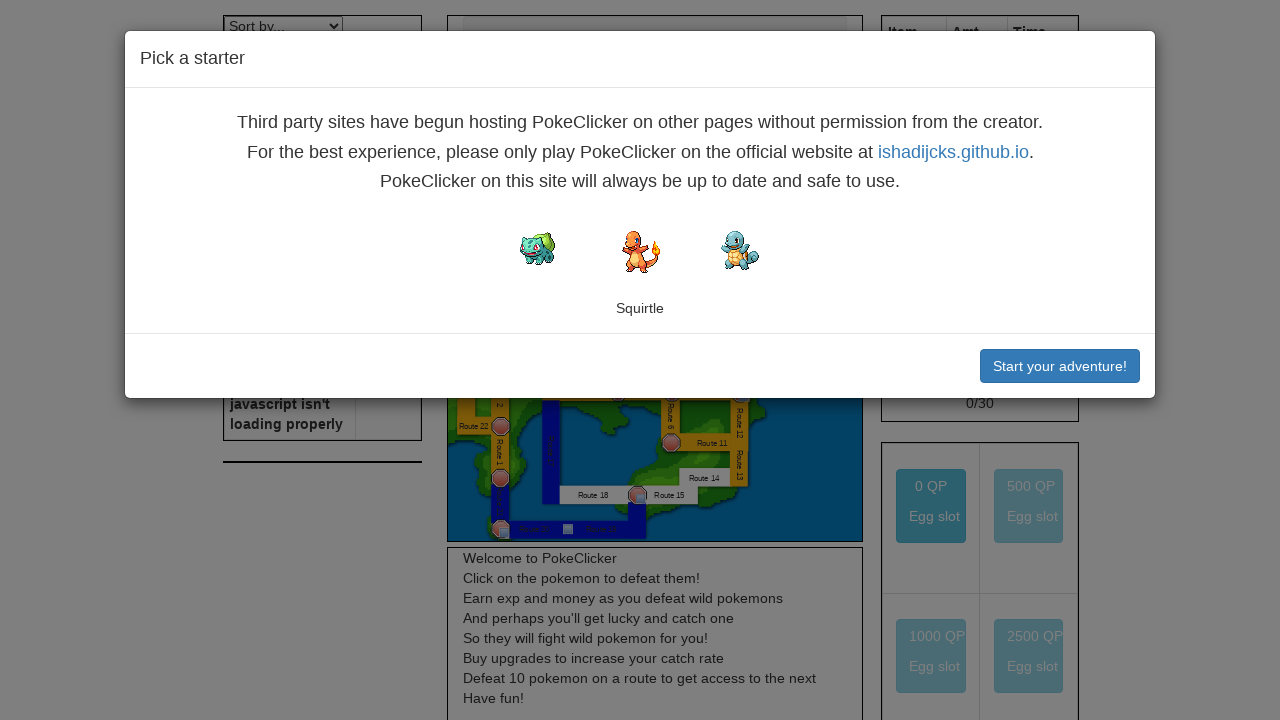

Clicked start adventure button to begin the game at (1060, 366) on #startAdventure
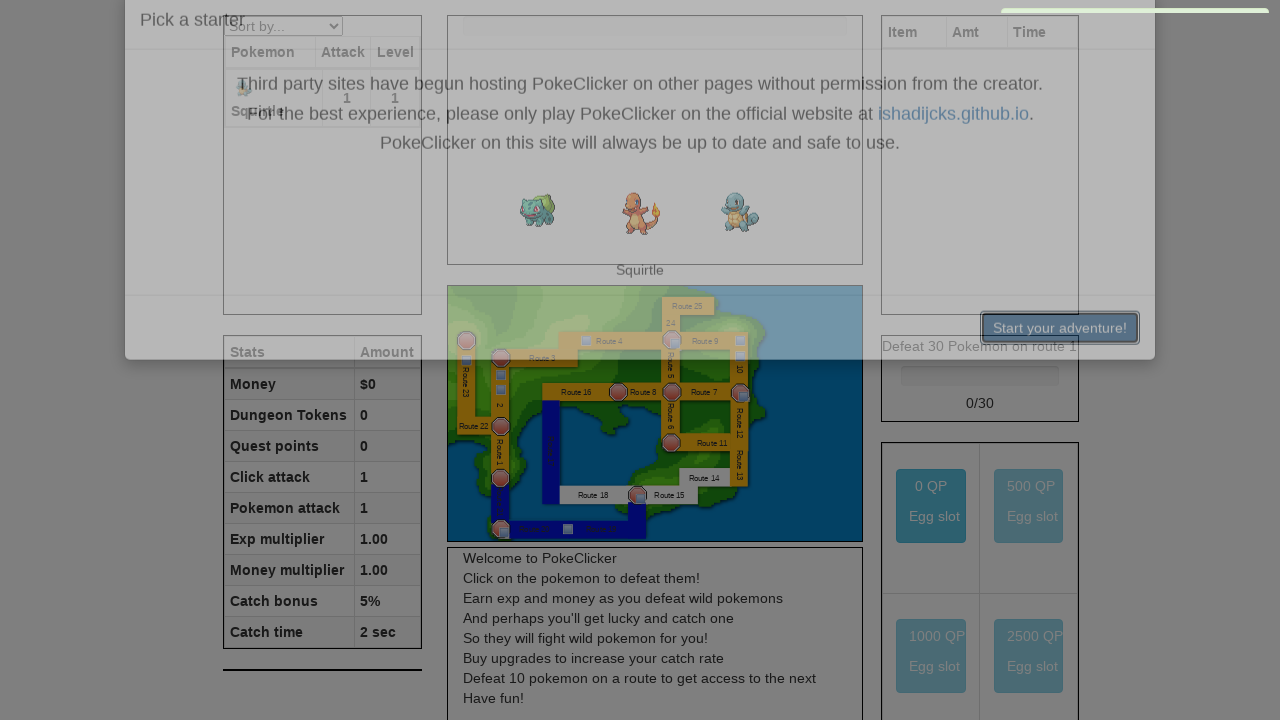

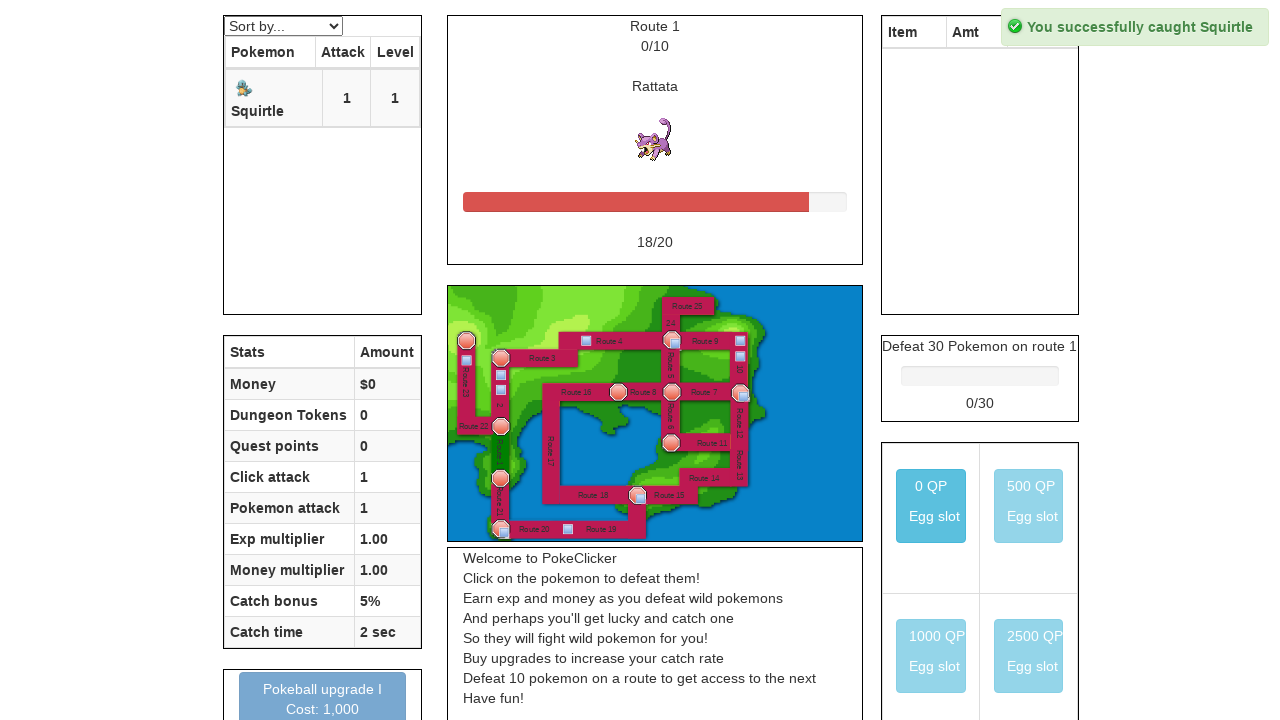